Solves a simple math problem by reading two numbers from the page, calculating their sum, and selecting the result from a dropdown menu

Starting URL: https://suninjuly.github.io/selects1.html

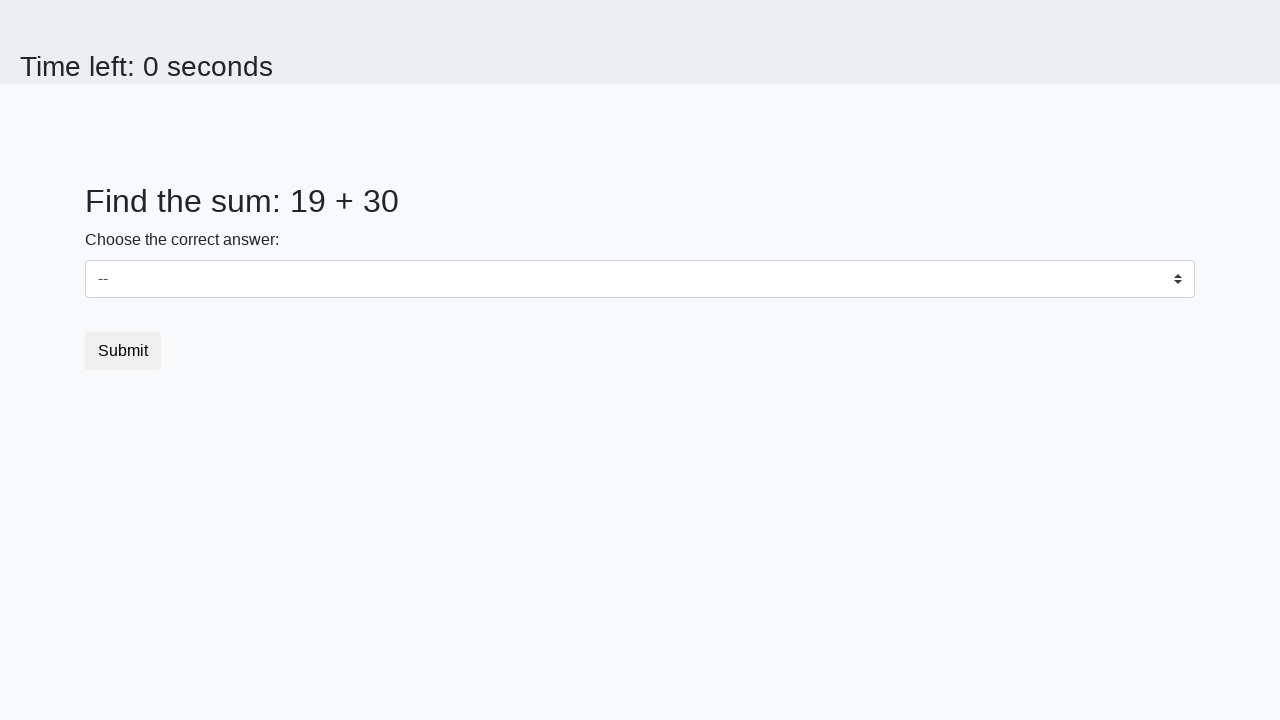

Retrieved first number from #num1 element
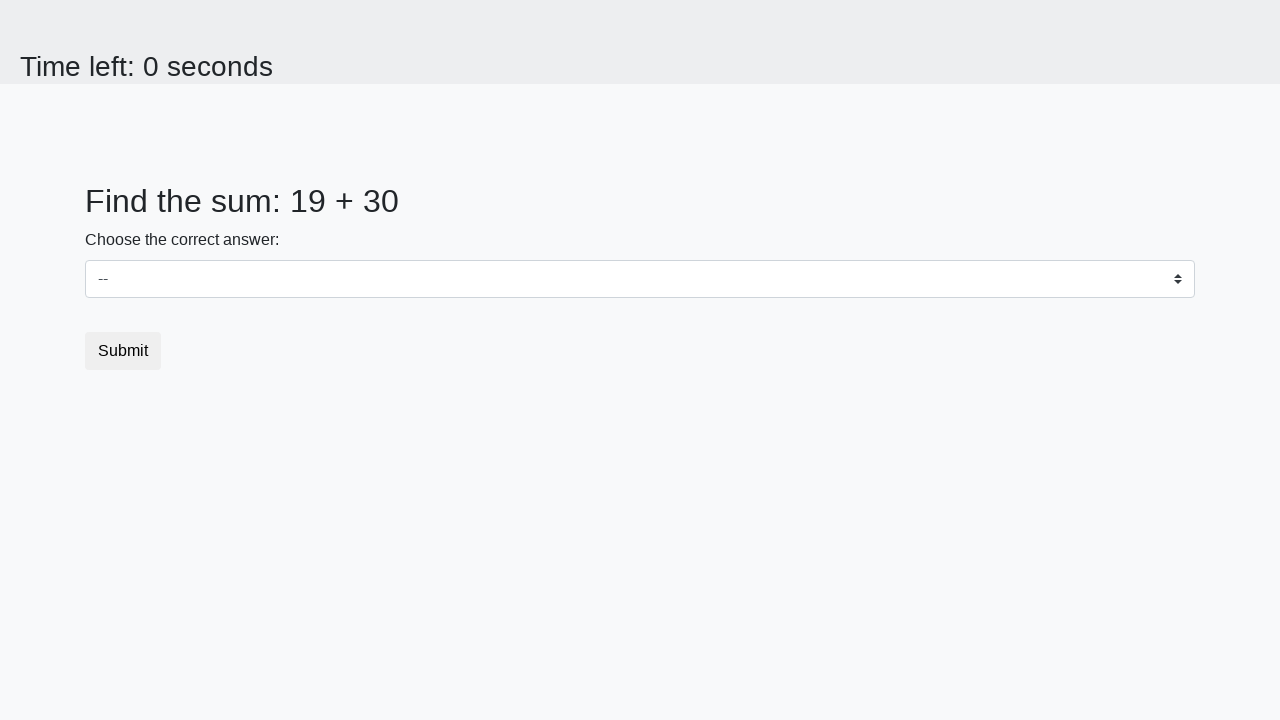

Retrieved second number from #num2 element
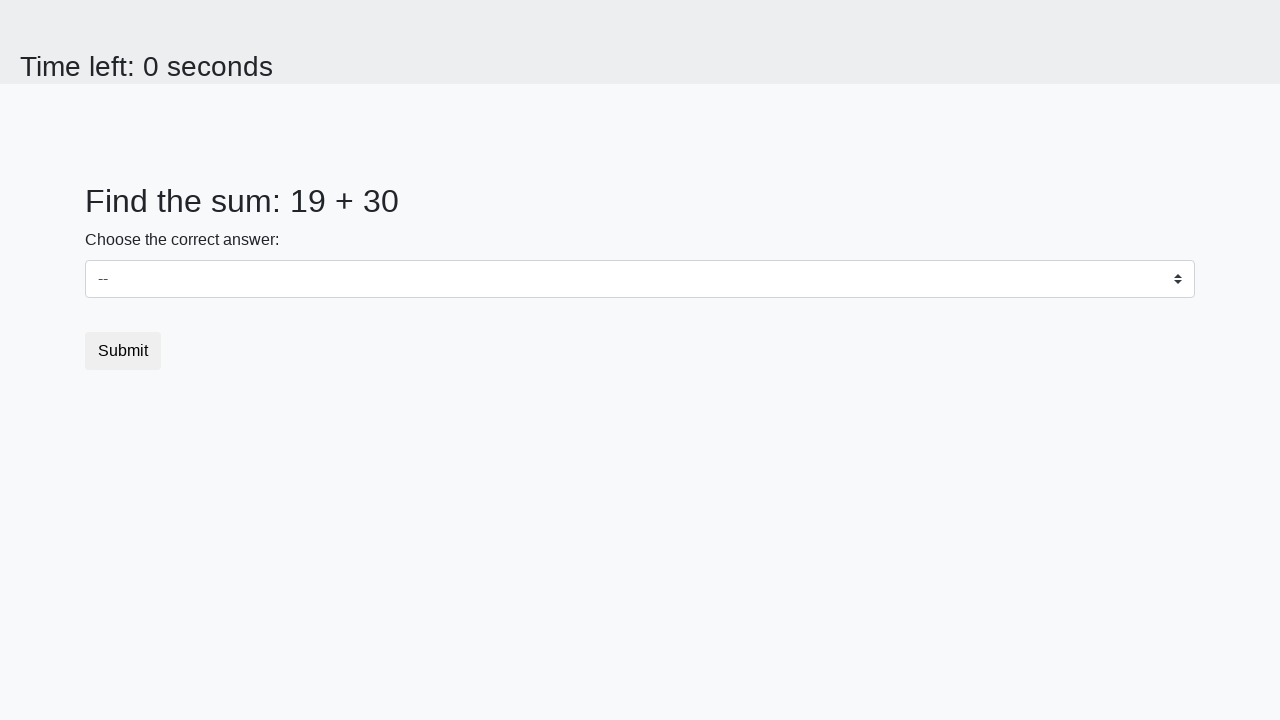

Calculated sum: 19 + 30 = 49
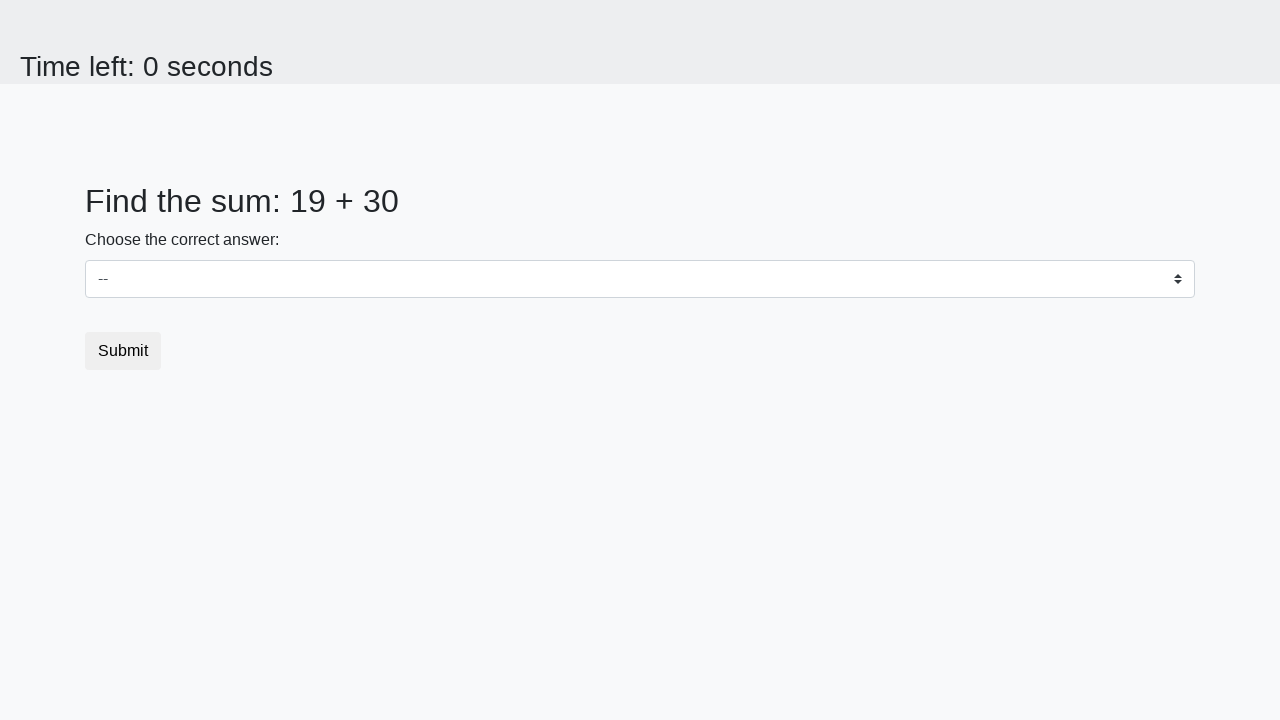

Selected 49 from dropdown menu on select
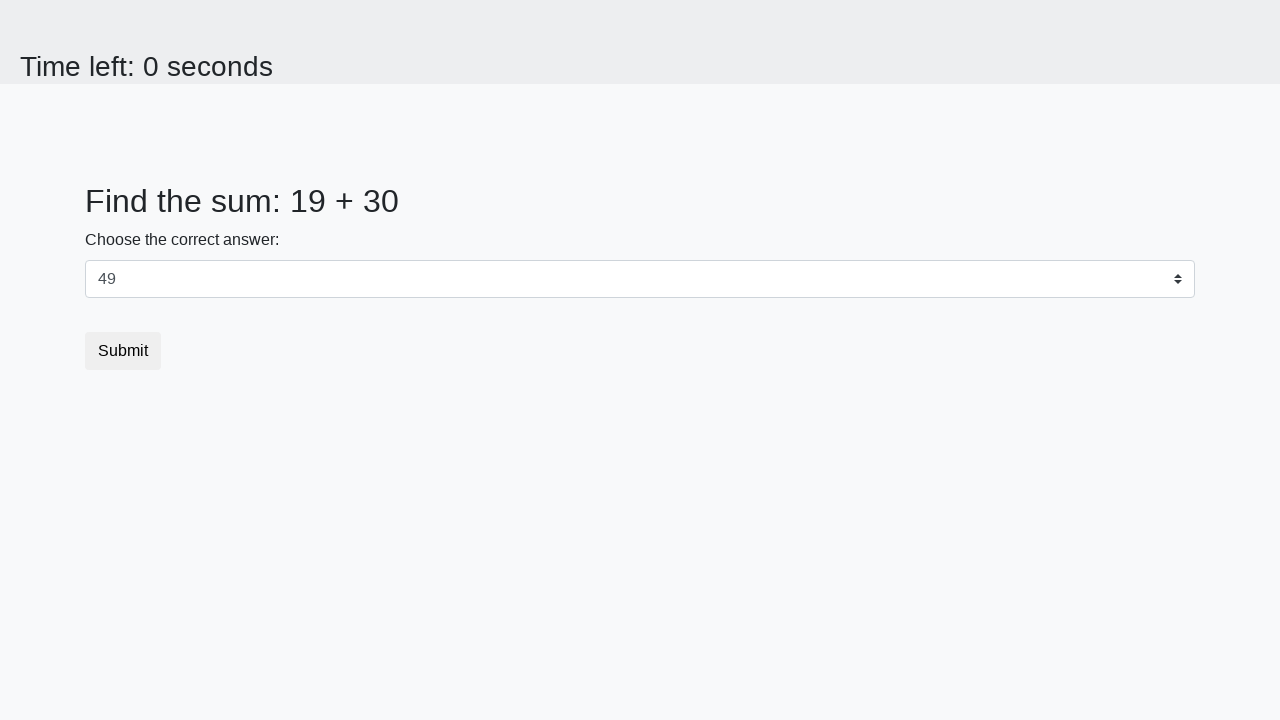

Clicked submit button to submit the answer at (123, 351) on button
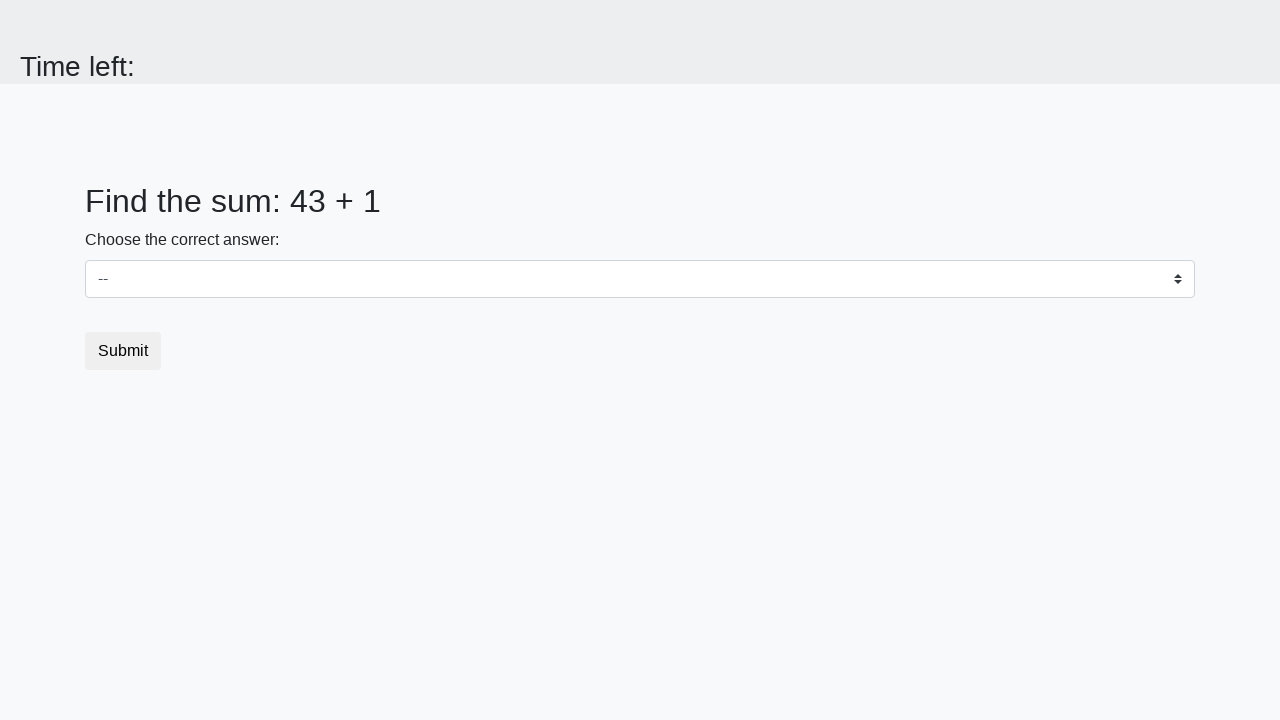

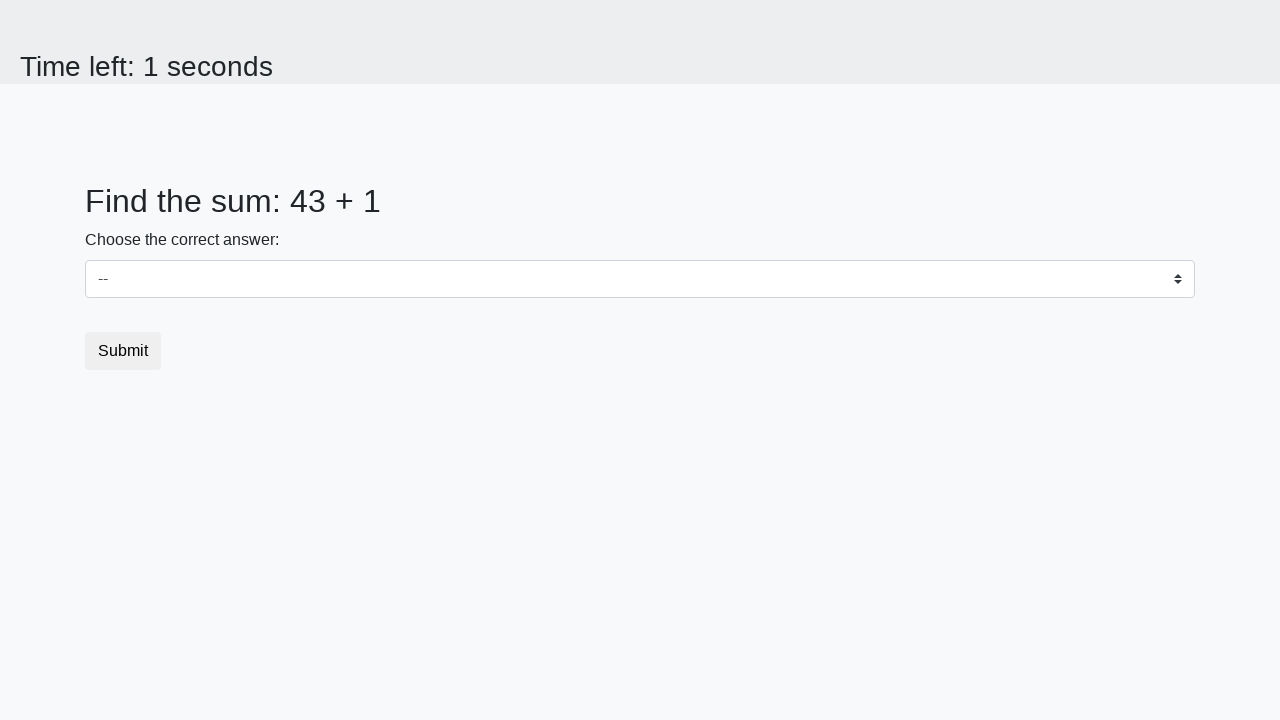